Tests dynamic control visibility by toggling a checkbox element's display state using a toggle button

Starting URL: https://training-support.net/webelements/dynamic-controls

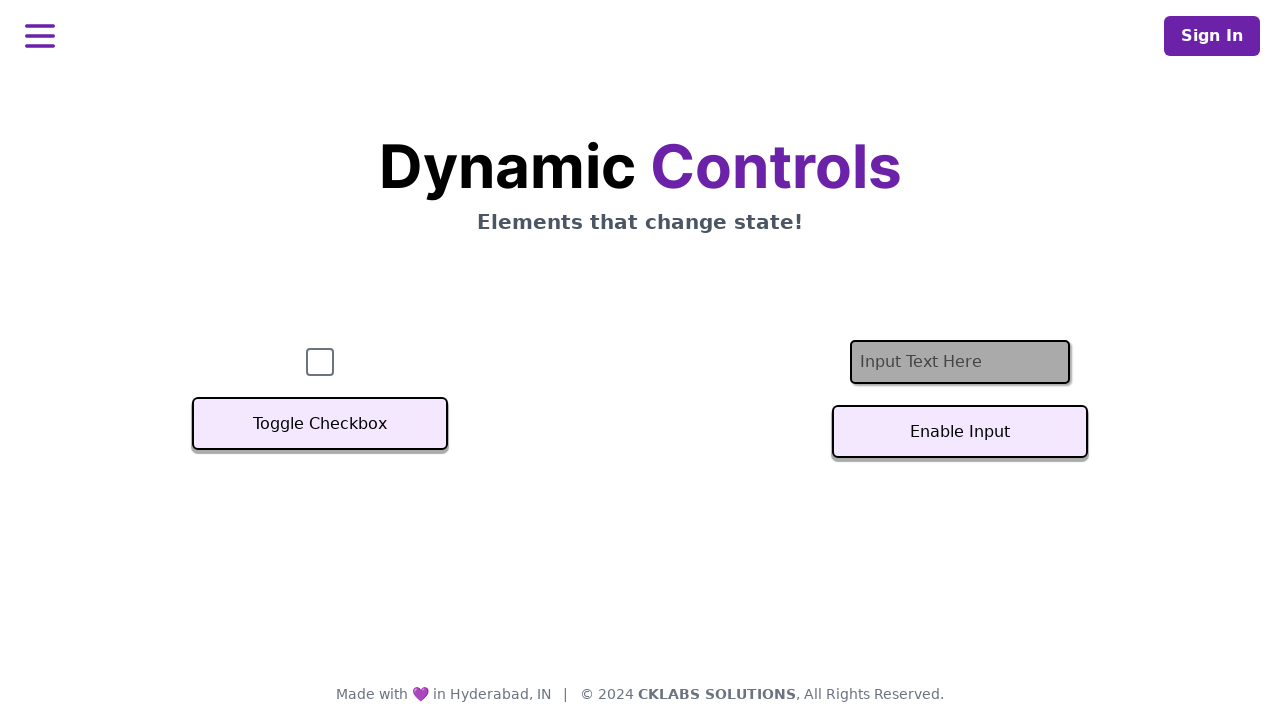

Located checkbox element with ID 'checkbox'
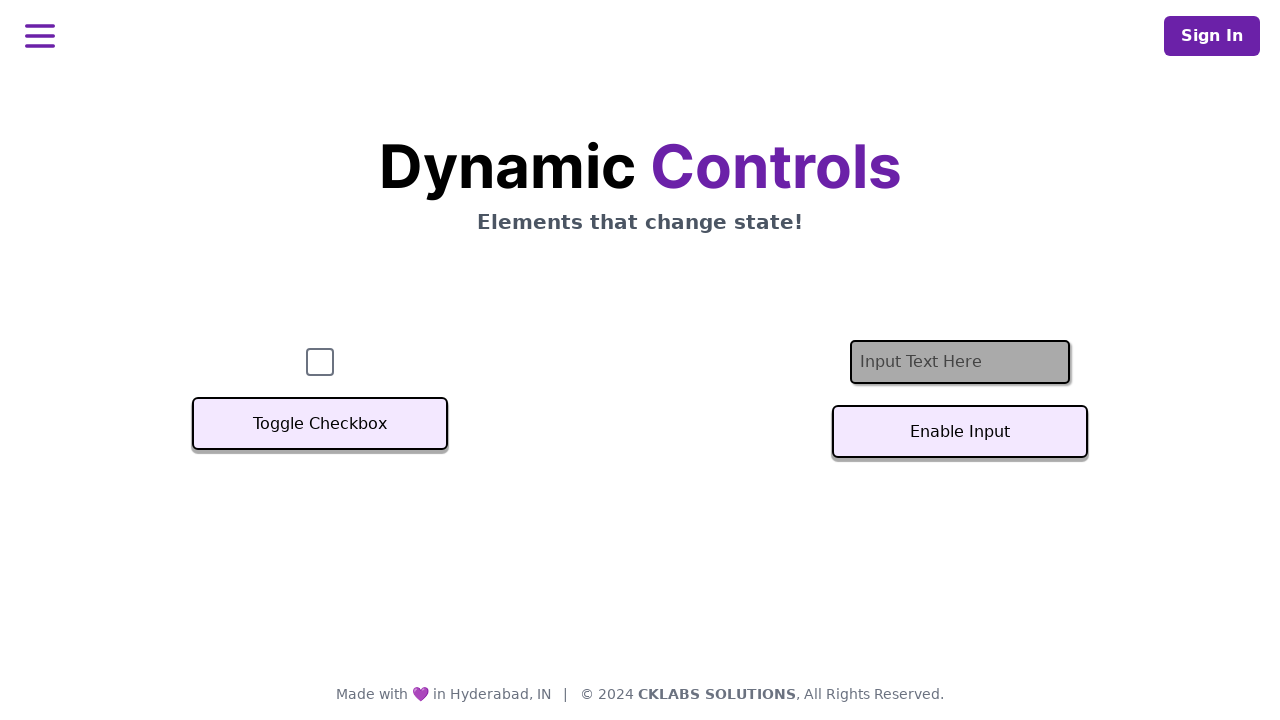

Clicked 'Toggle Checkbox' button to toggle checkbox visibility at (320, 424) on button:has-text('Toggle Checkbox')
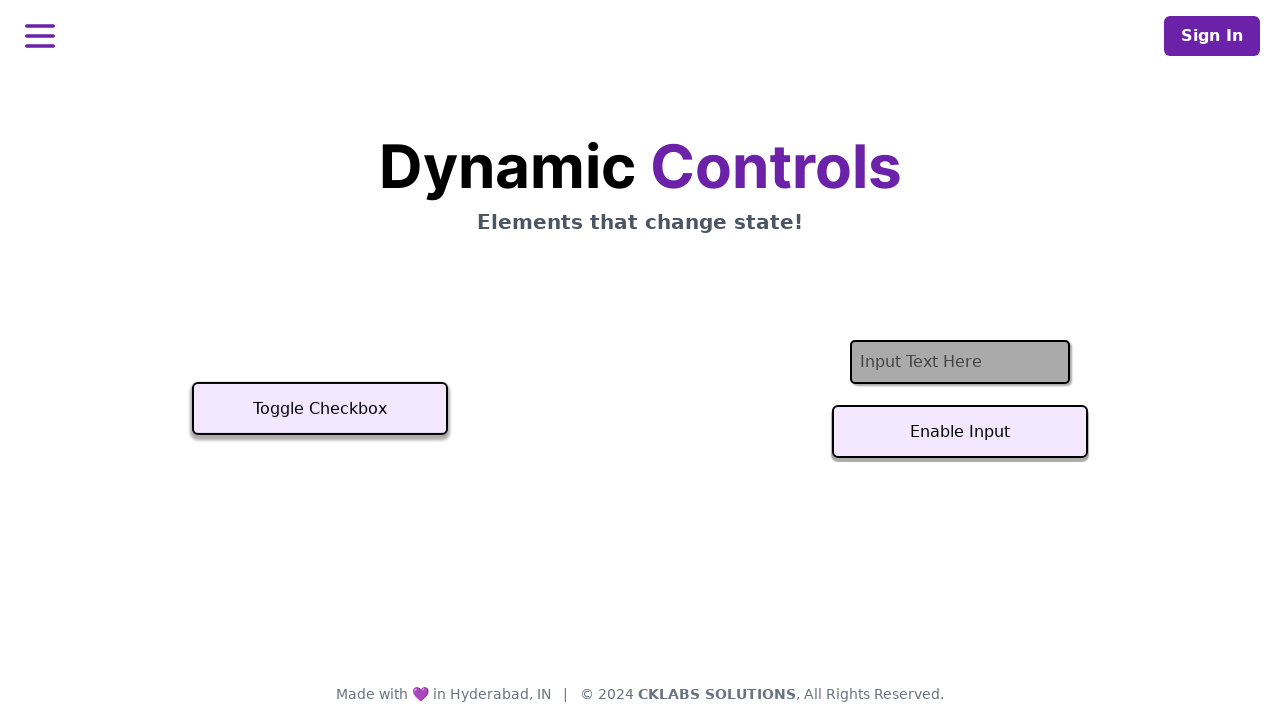

Waited 500ms for toggle animation to complete
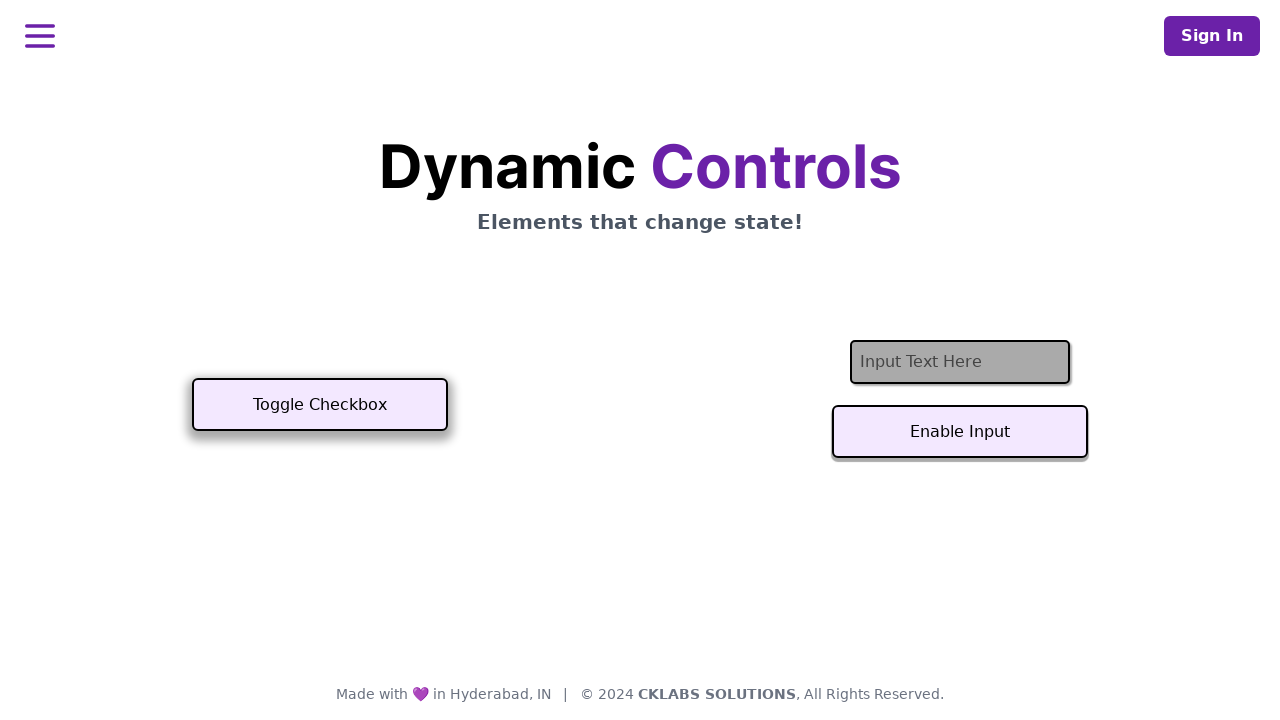

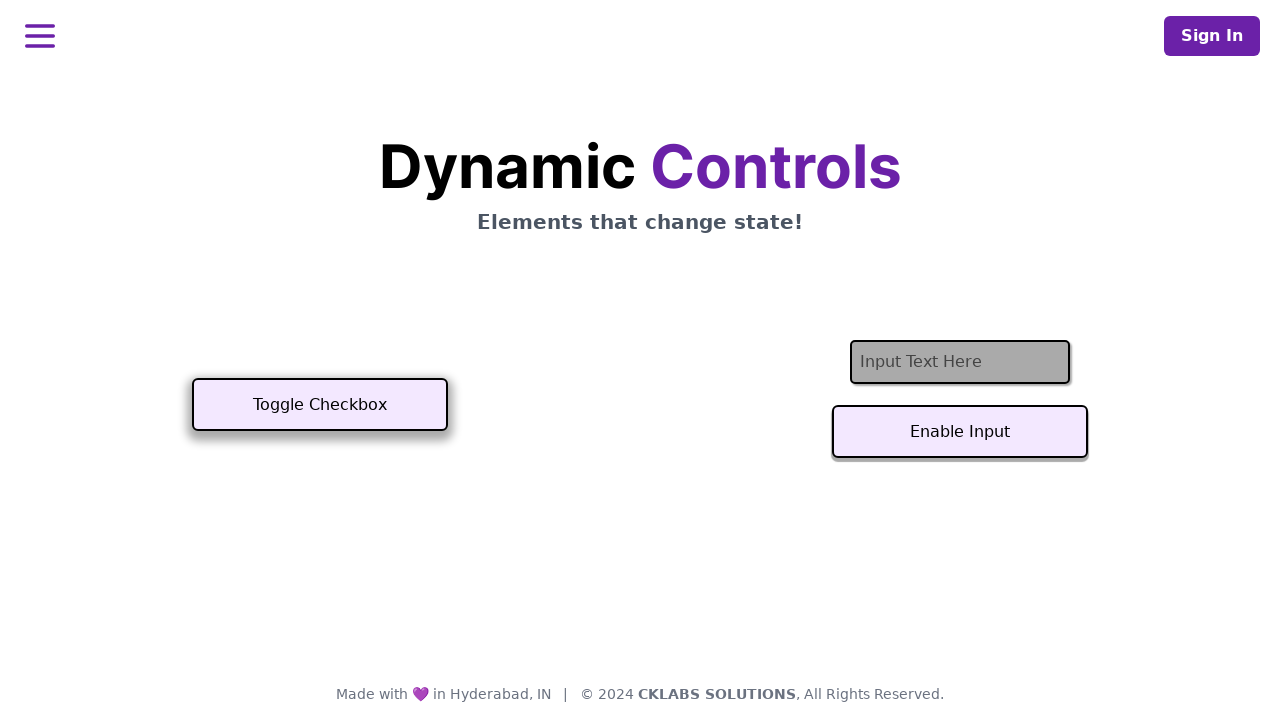